Tests pressing keyboard keys by sending a space key to a specific element and verifying the result text displays the correct key pressed

Starting URL: http://the-internet.herokuapp.com/key_presses

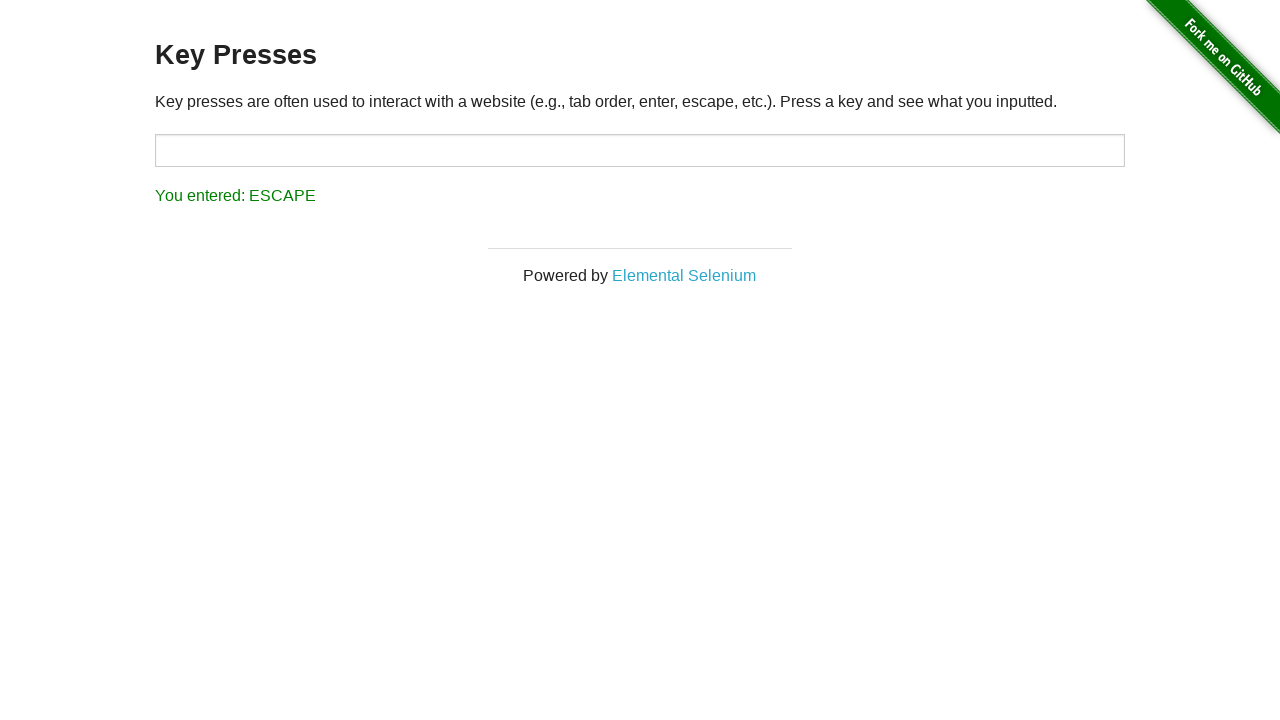

Pressed Space key on target element on #target
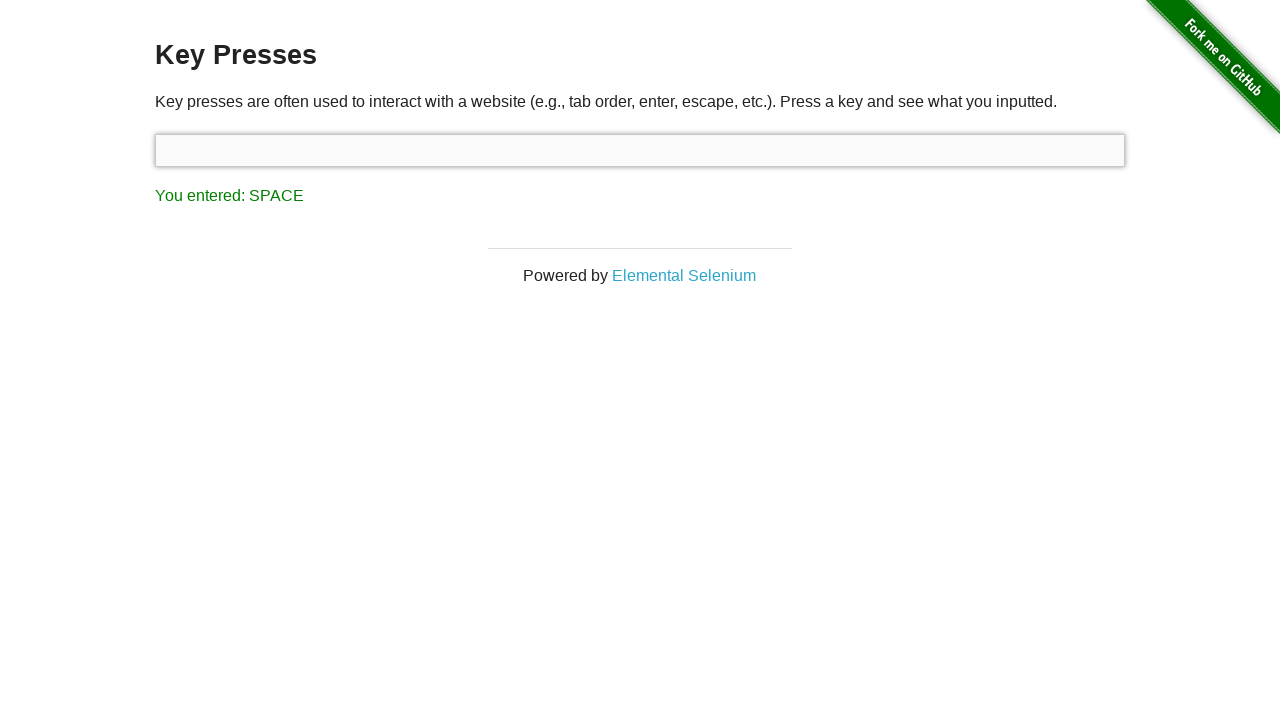

Result element loaded
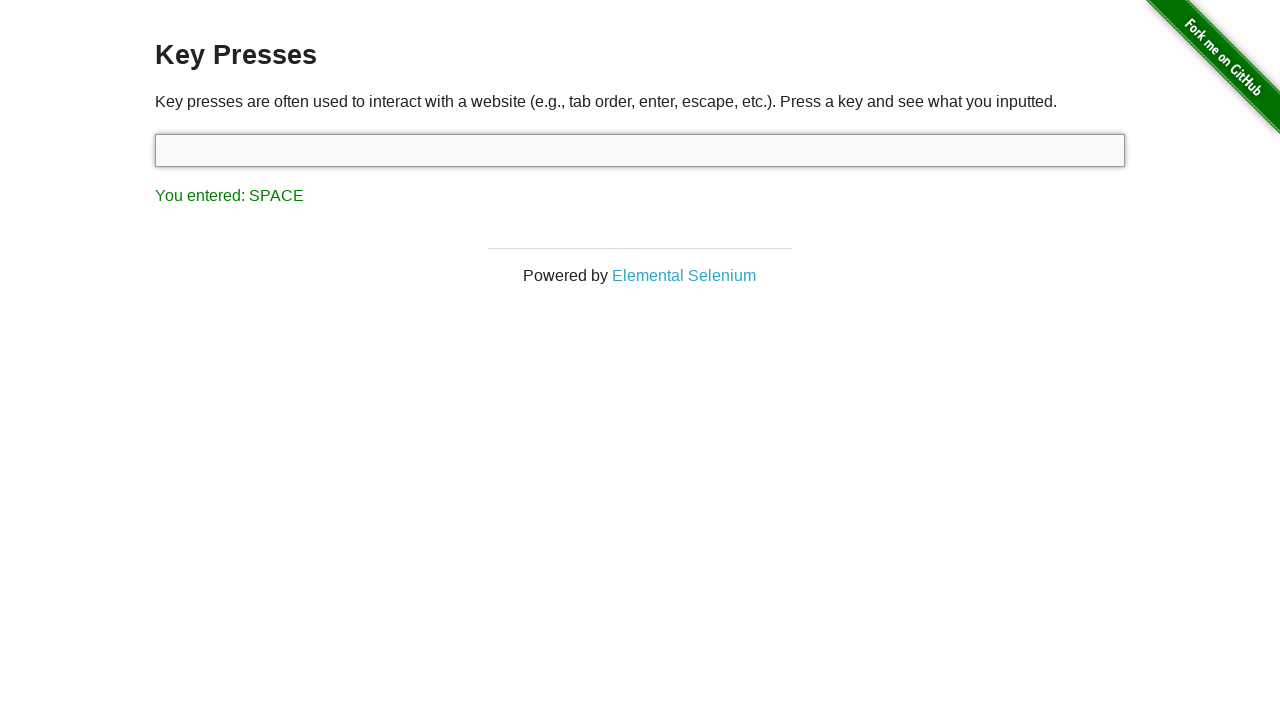

Retrieved result text content
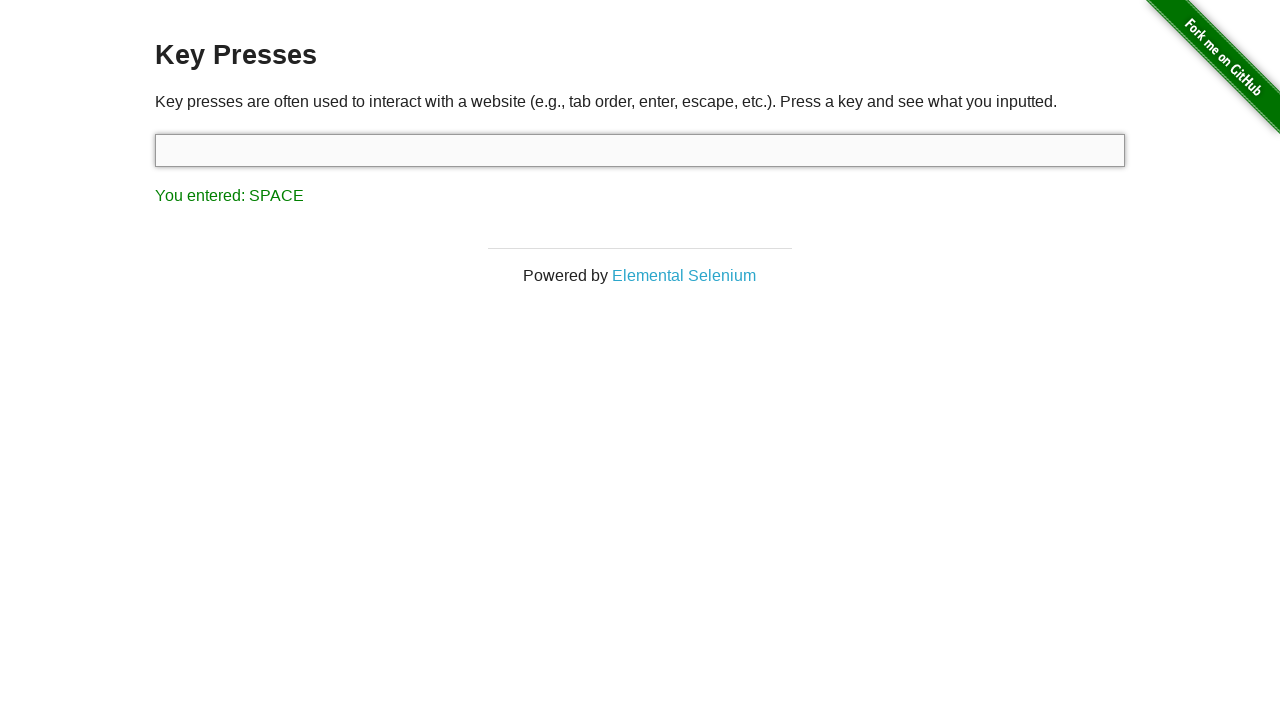

Verified result text displays 'You entered: SPACE'
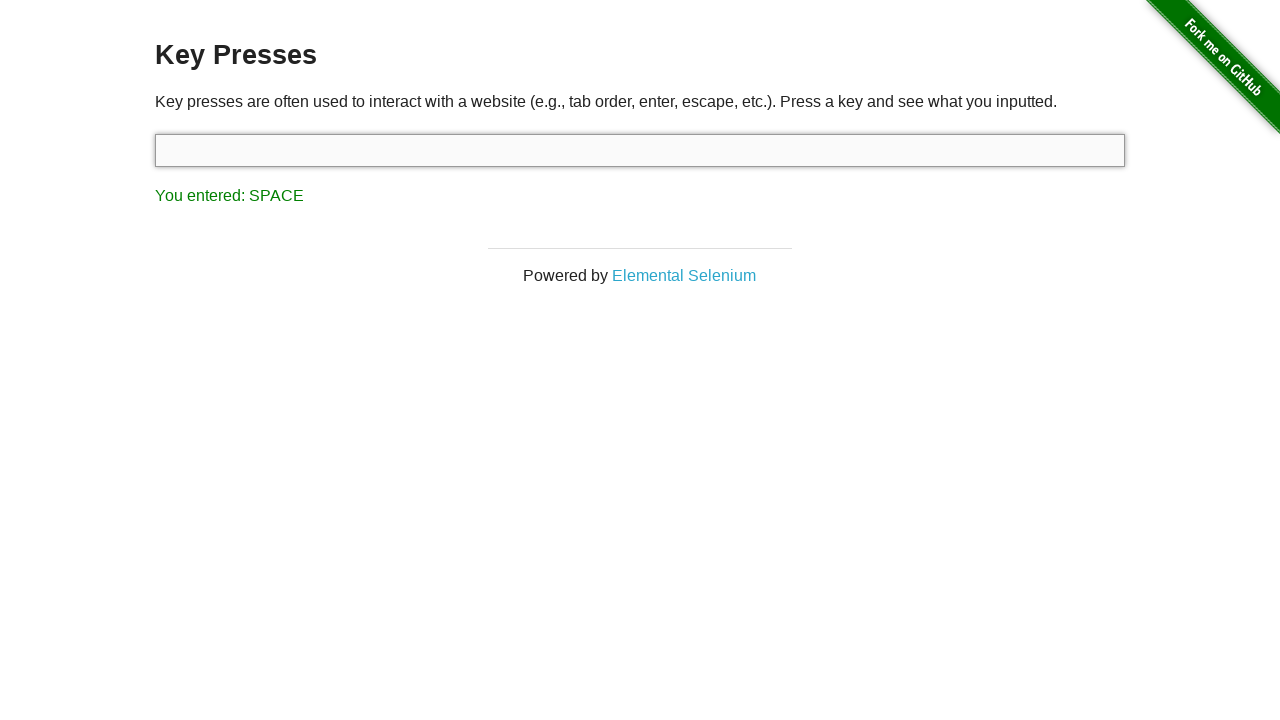

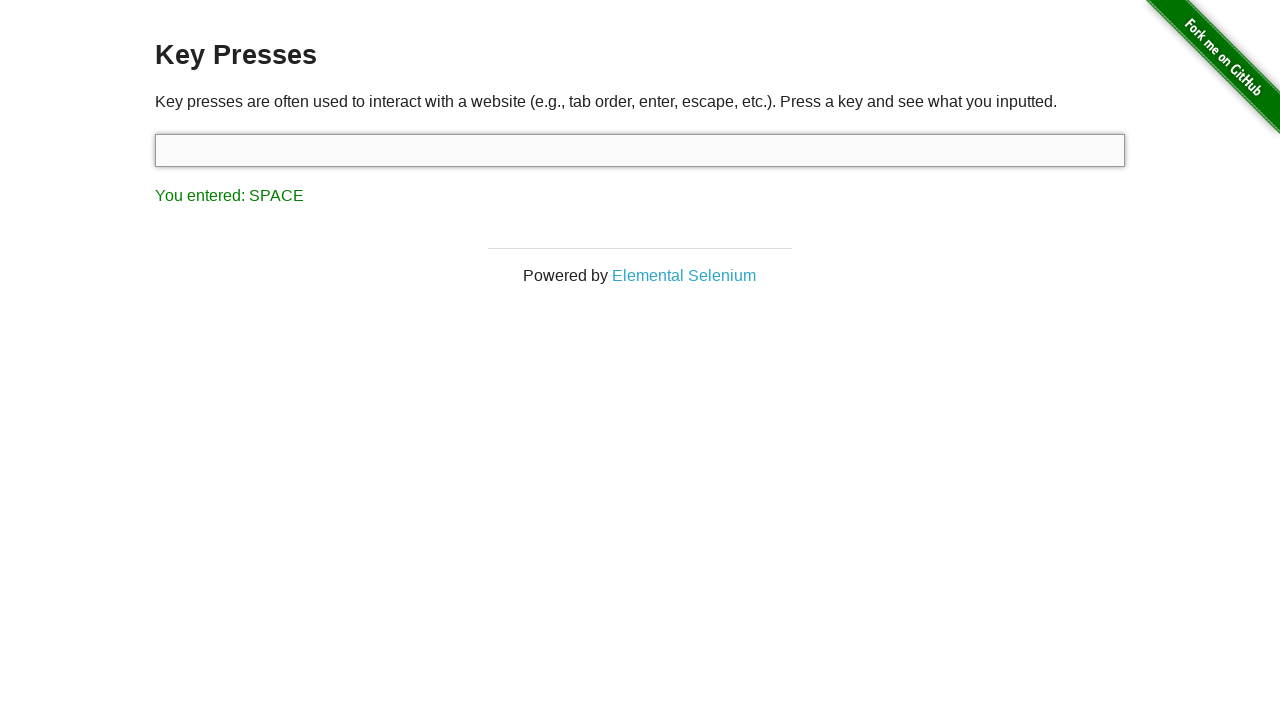